Tests different types of JavaScript alerts including simple alert, confirmation dialog, and prompt dialog by accepting, dismissing, and entering text

Starting URL: https://demoqa.com/alerts

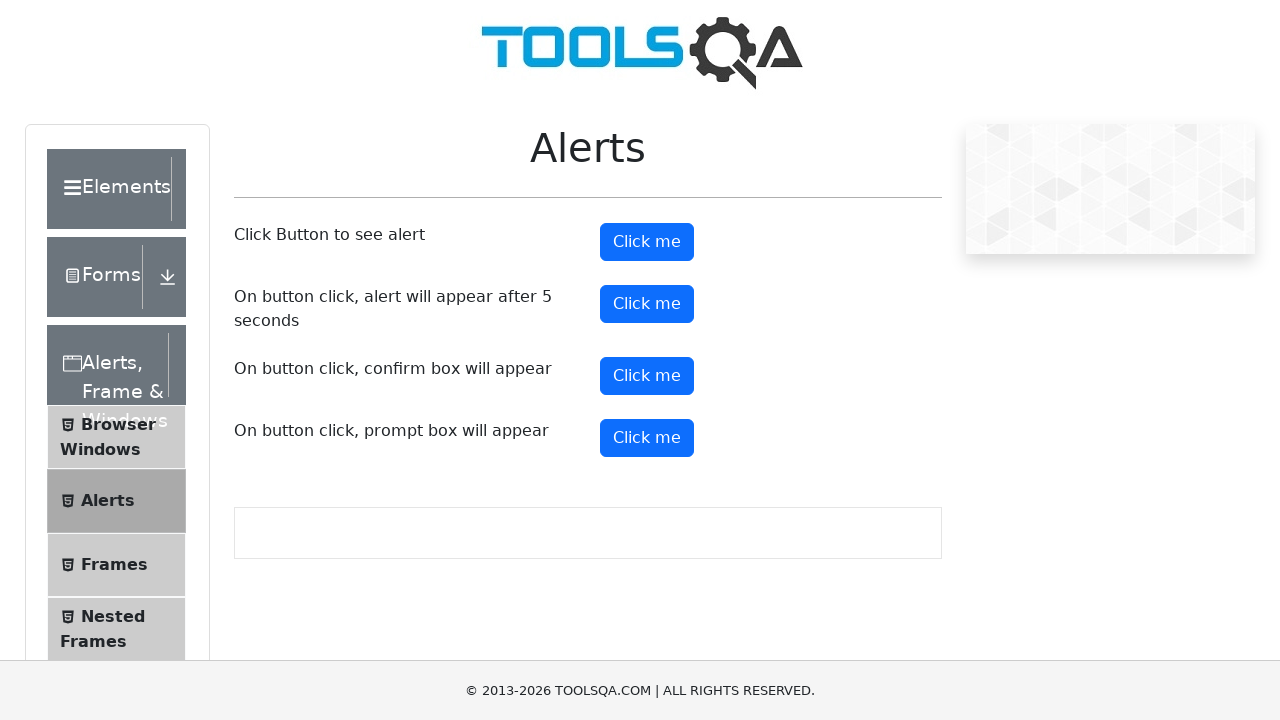

Clicked button to trigger simple alert at (647, 242) on #alertButton
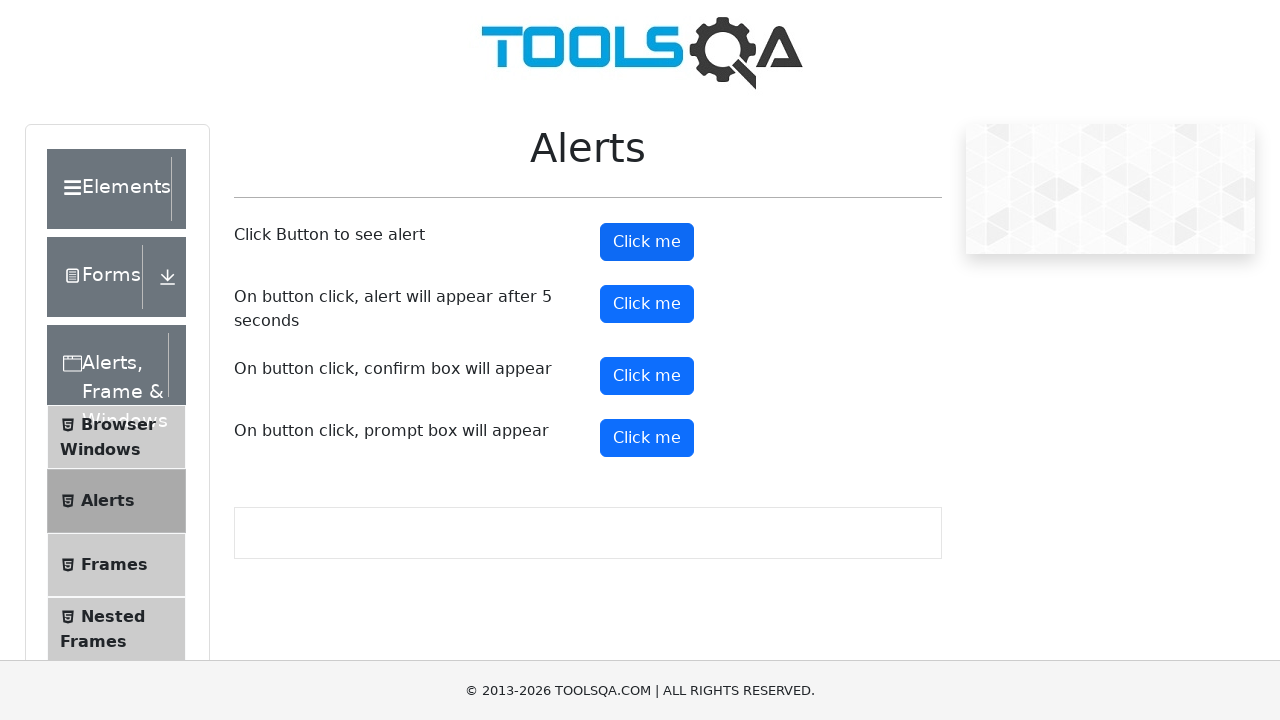

Set up dialog handler to accept simple alert
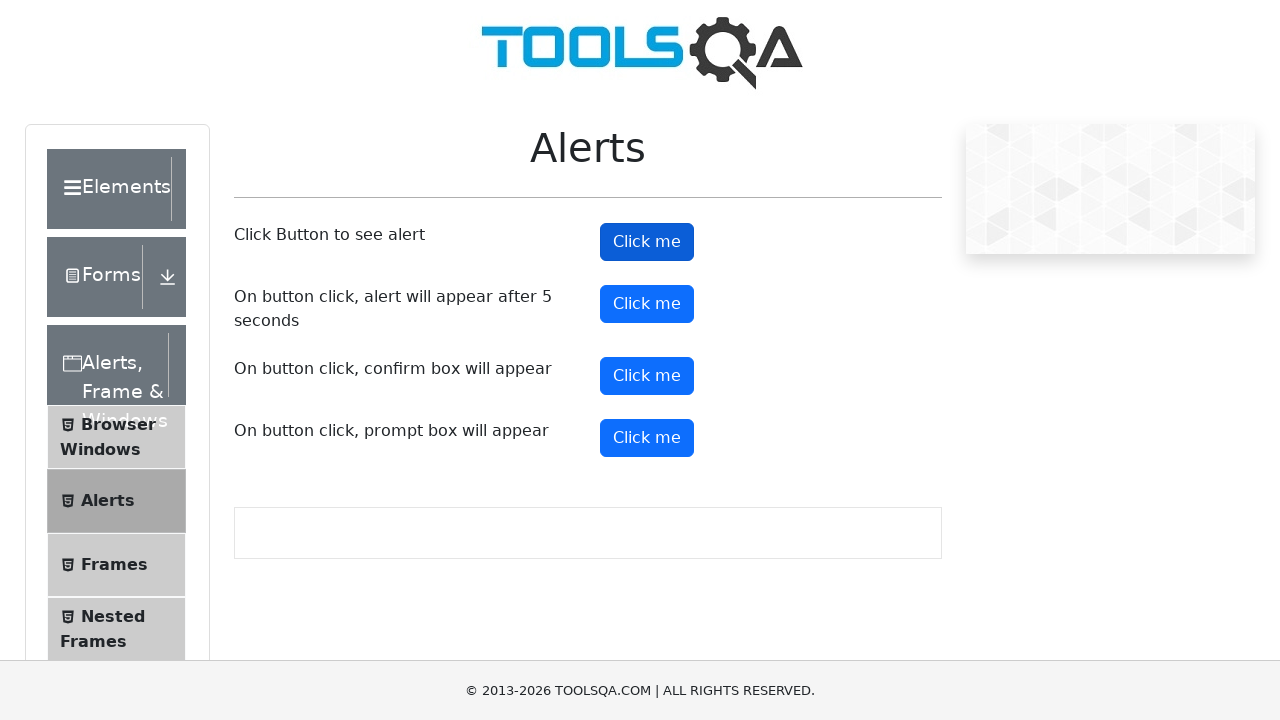

Clicked button to trigger confirmation dialog at (647, 376) on #confirmButton
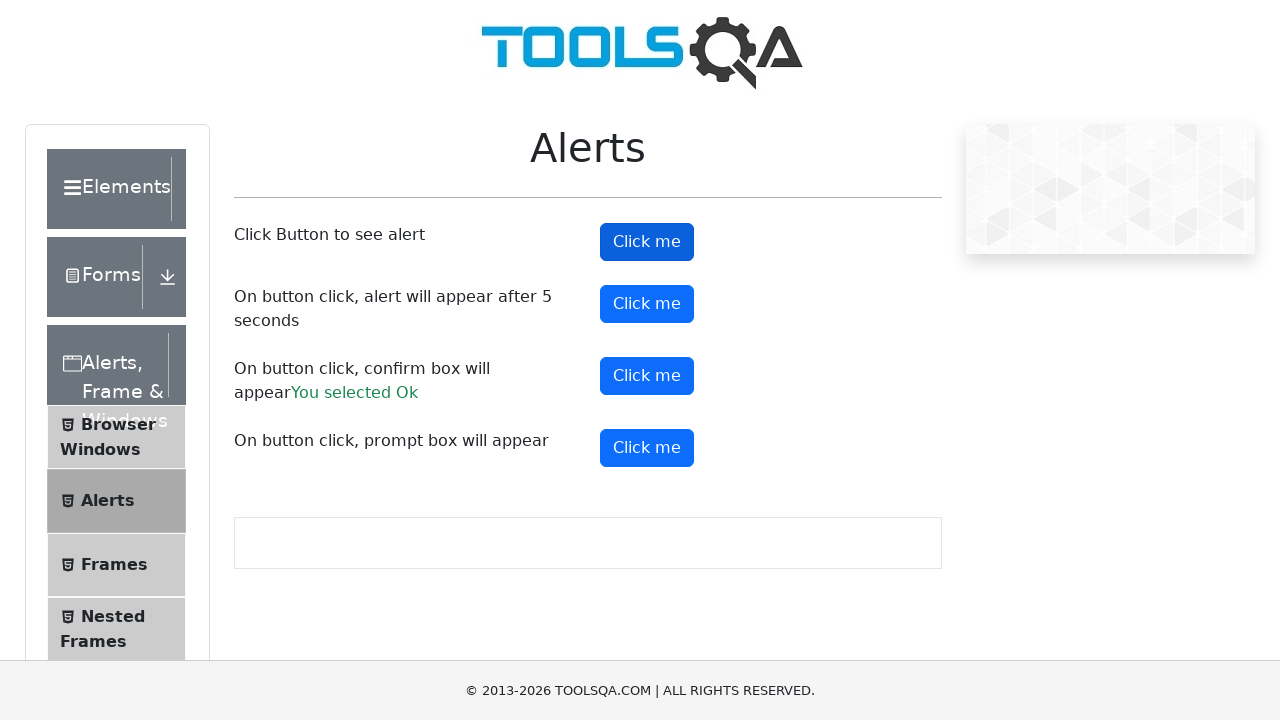

Set up dialog handler to dismiss confirmation dialog
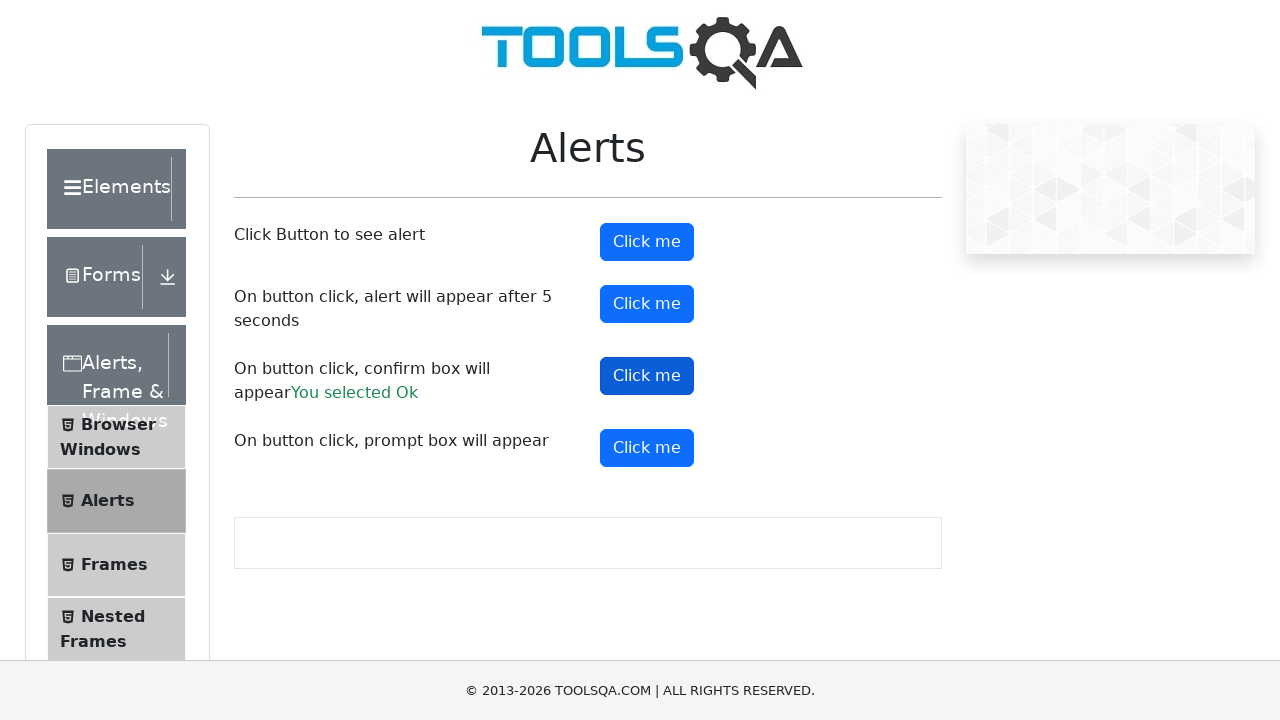

Clicked button to trigger prompt dialog at (647, 448) on #promtButton
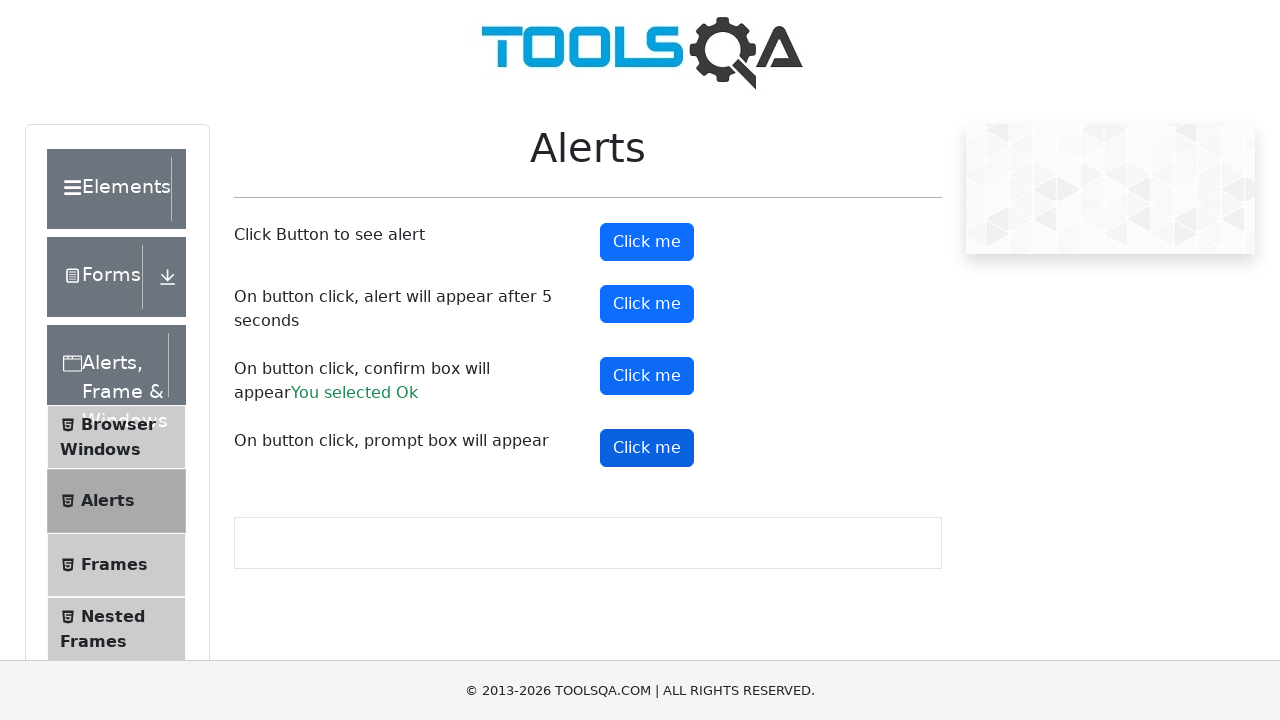

Set up dialog handler to accept prompt with text 'abcde'
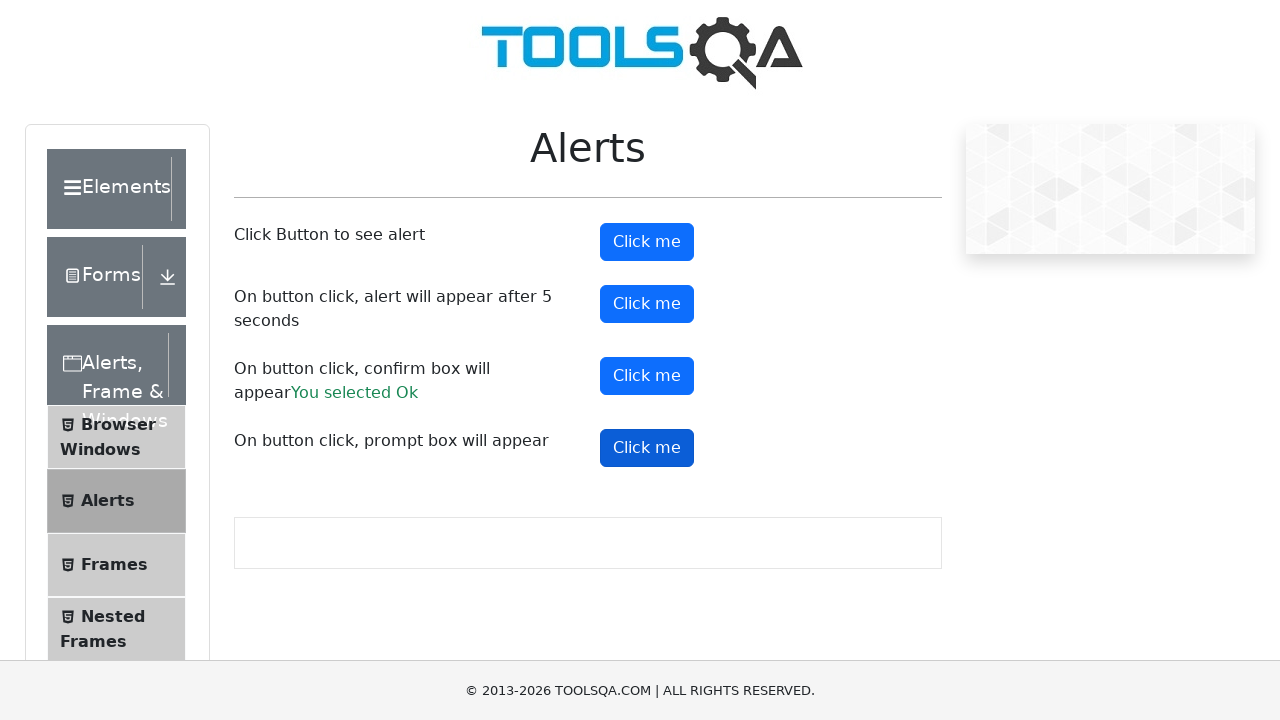

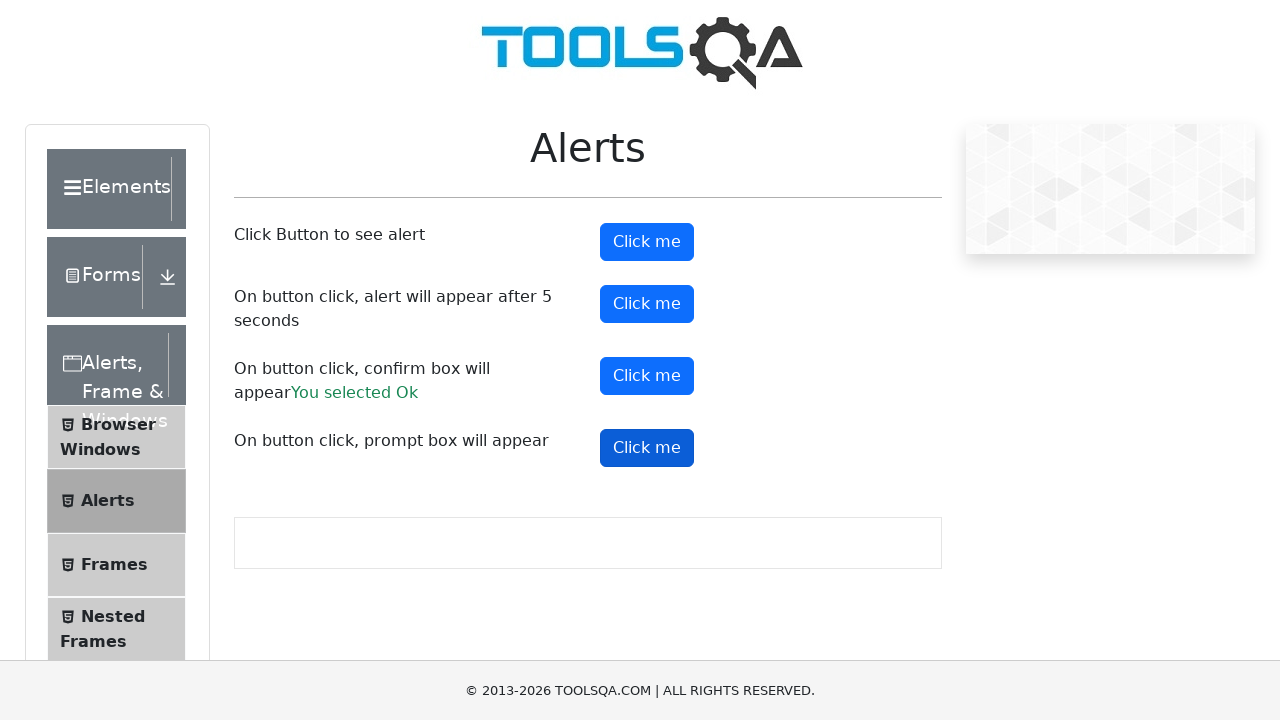